Tests textarea functionality by entering text and submitting the form, then verifying the success message

Starting URL: https://www.selenium.dev/selenium/web/web-form.html

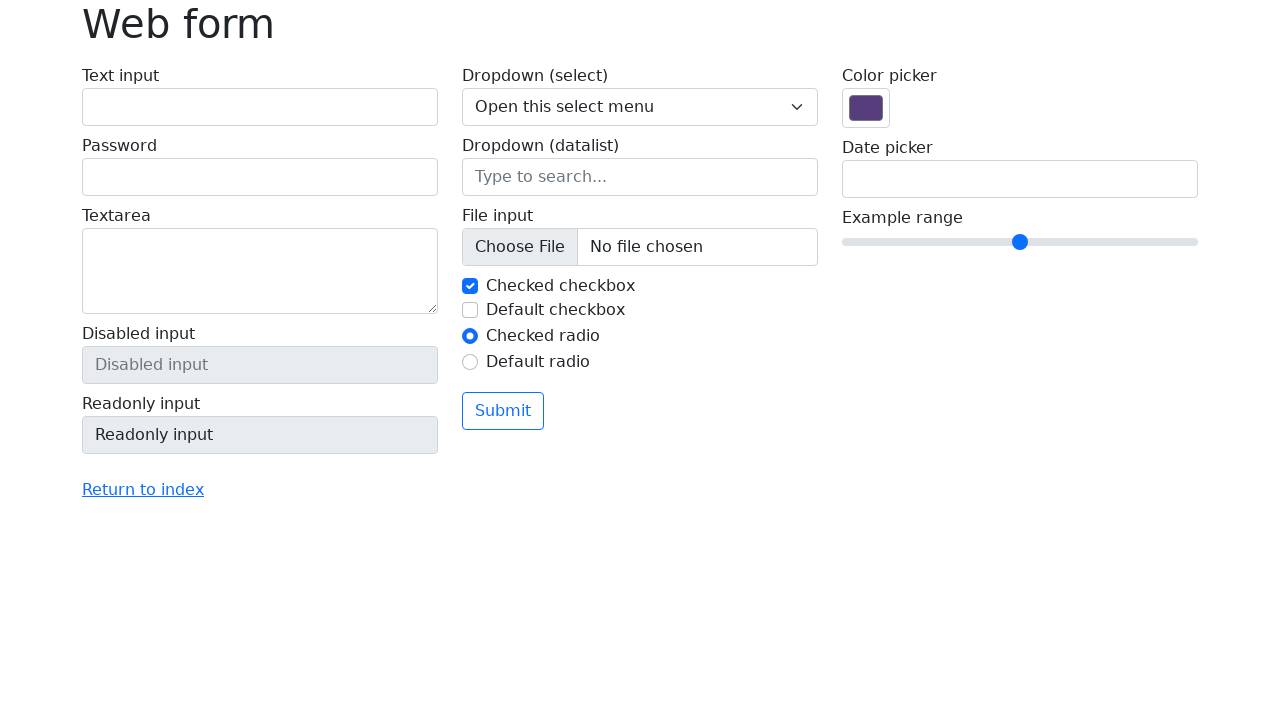

Filled textarea with 'Selenium Test' on textarea[name='my-textarea']
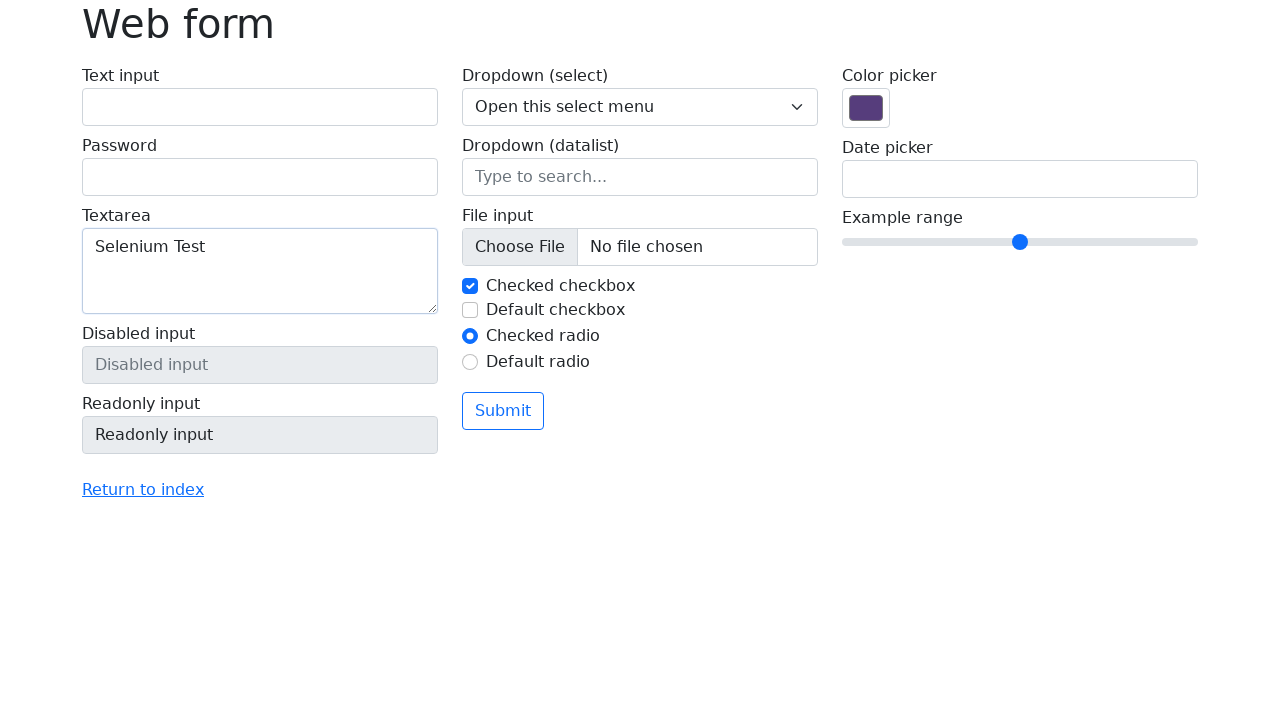

Clicked submit button at (503, 411) on button
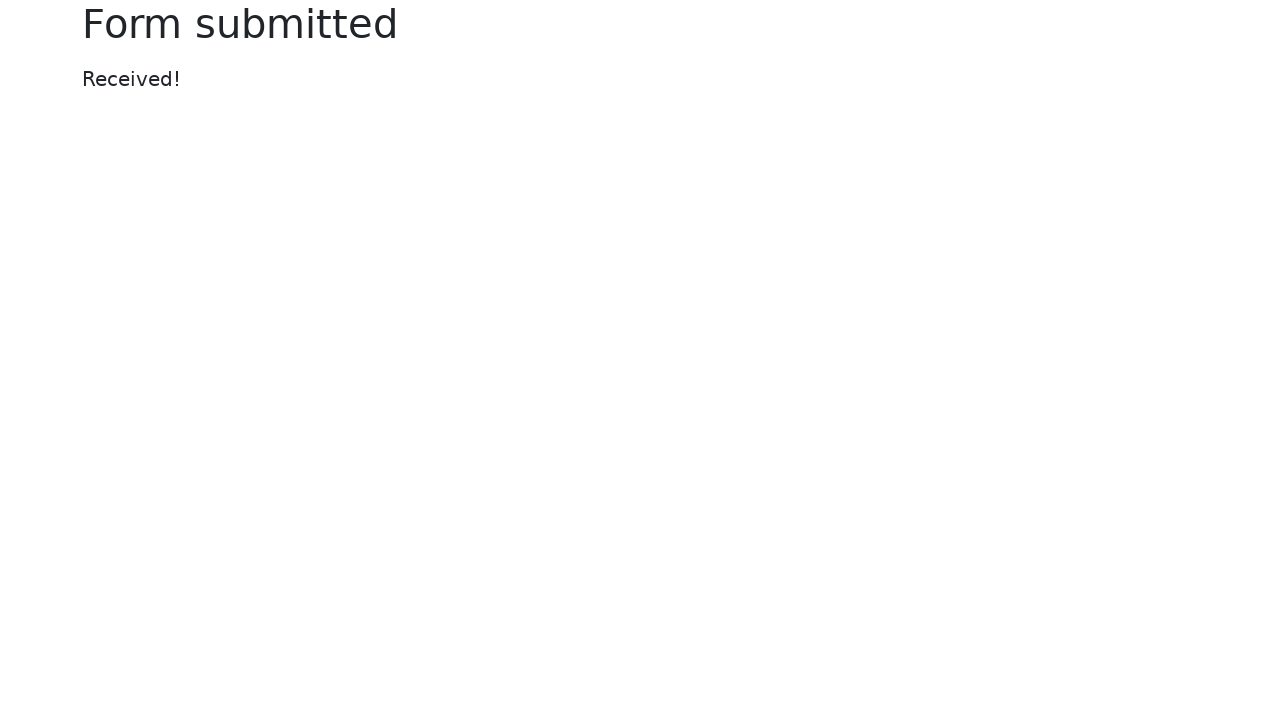

Success message appeared
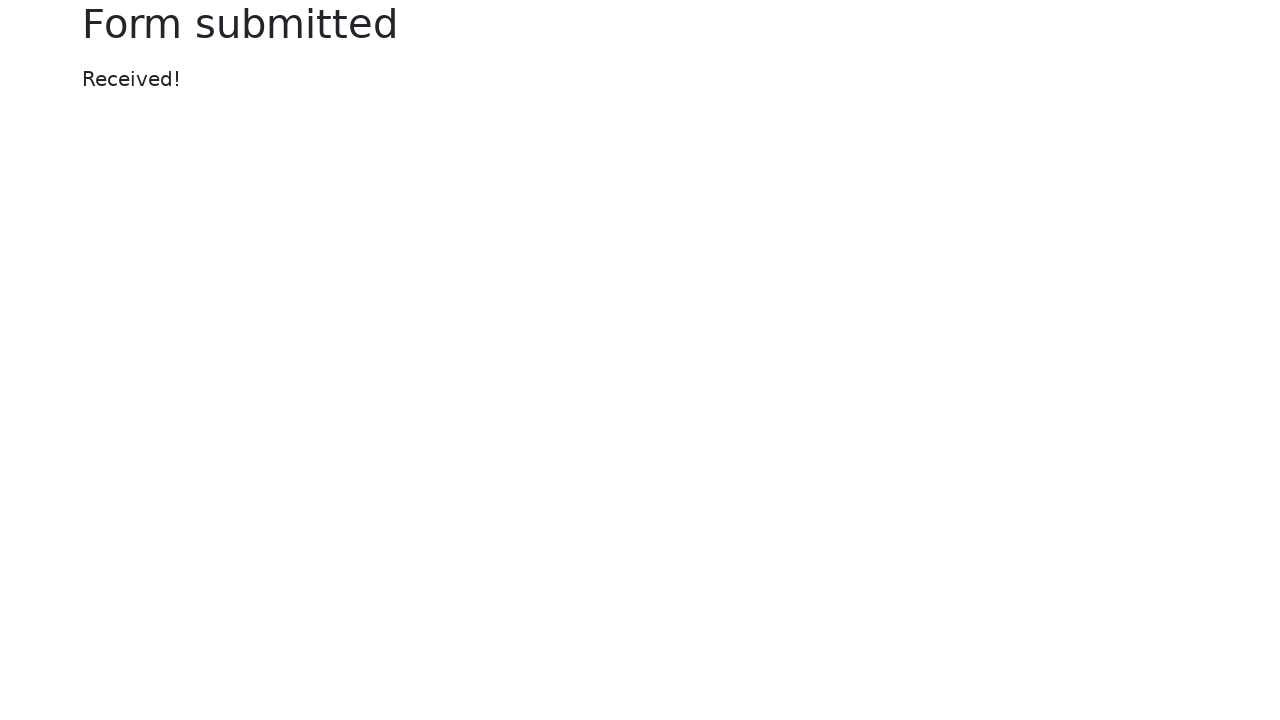

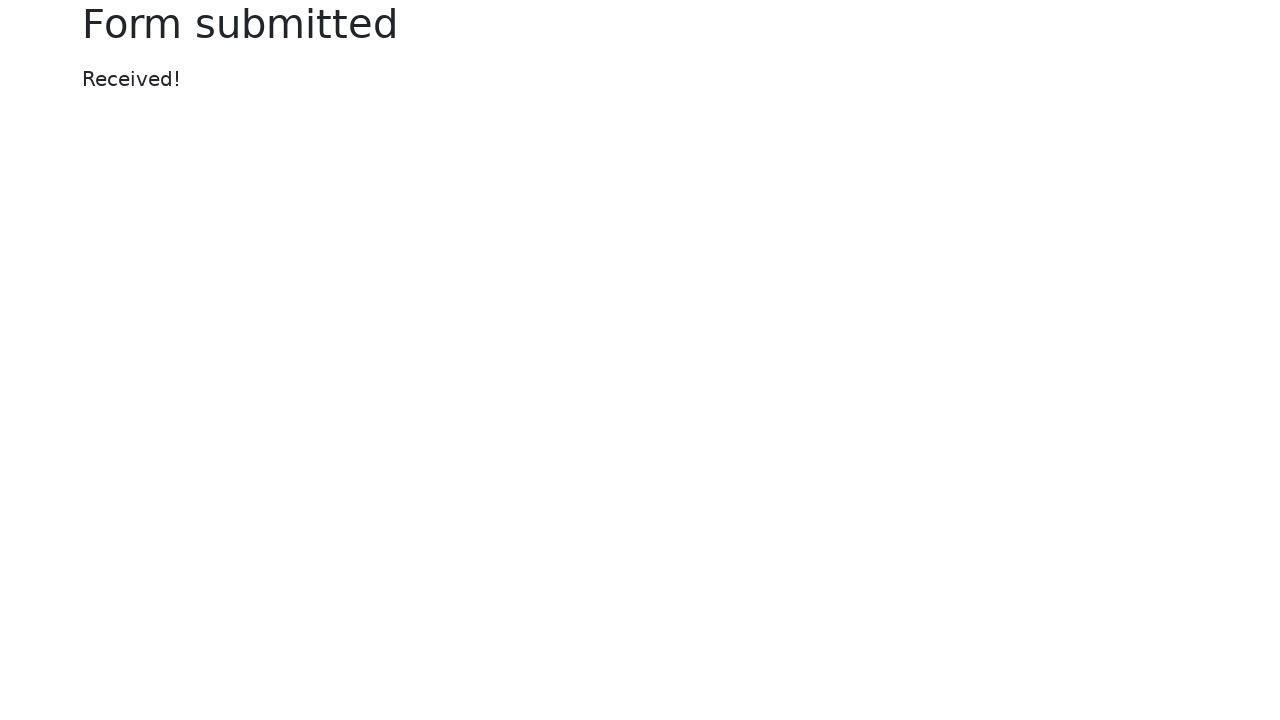